Tests e-commerce cart functionality by browsing products, finding items with "Cucumber" in the name, and adding them to the shopping cart.

Starting URL: https://rahulshettyacademy.com/seleniumPractise/

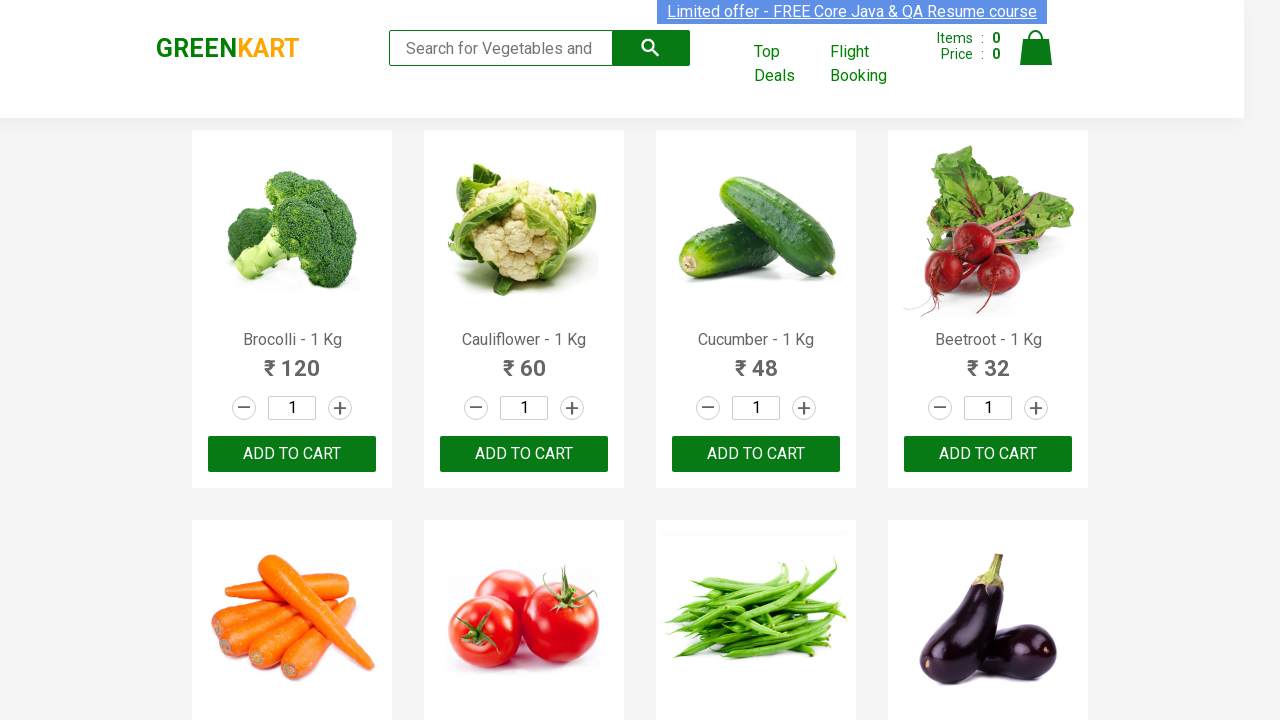

Waited for product list to load
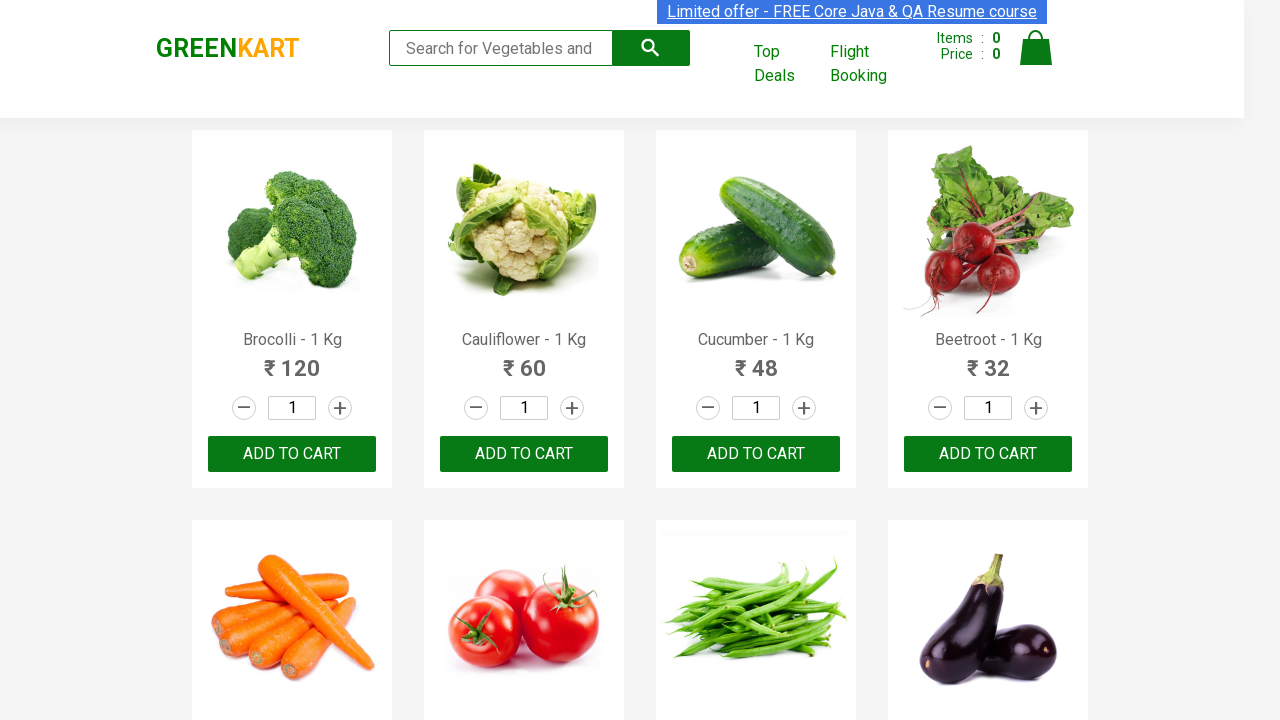

Retrieved all product elements from the page
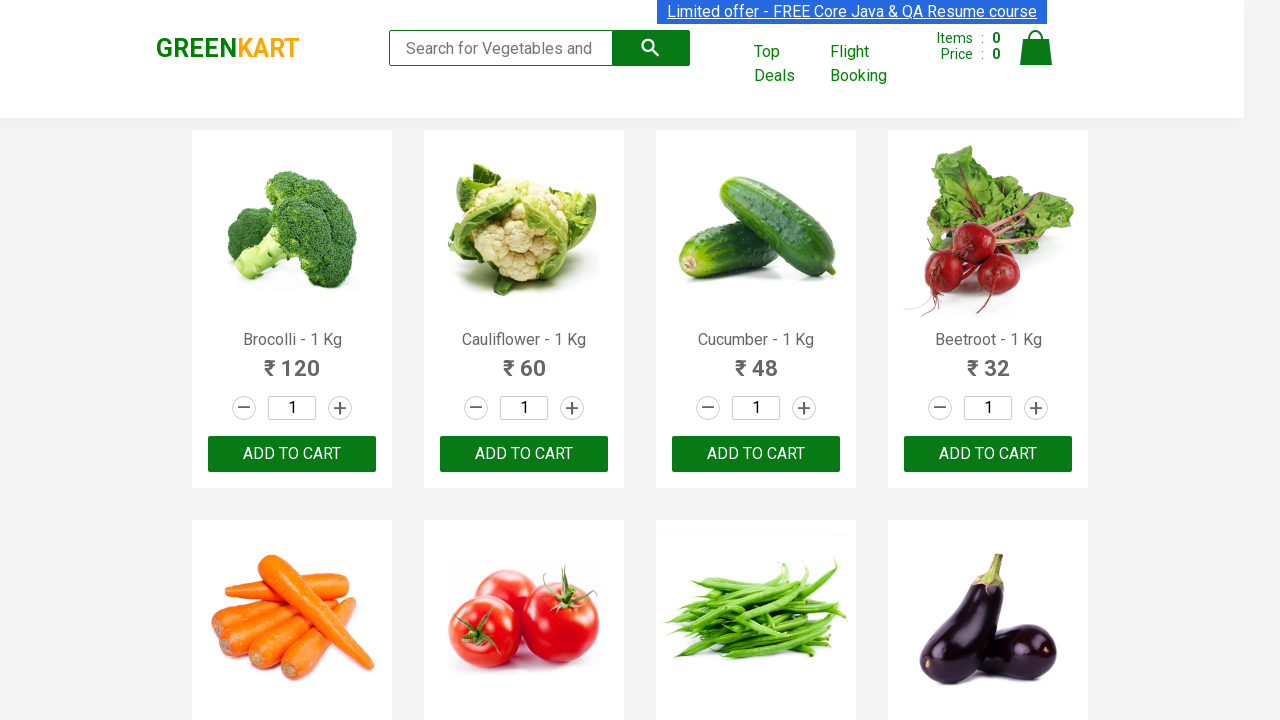

Checked product 1: Brocolli - 1 Kg
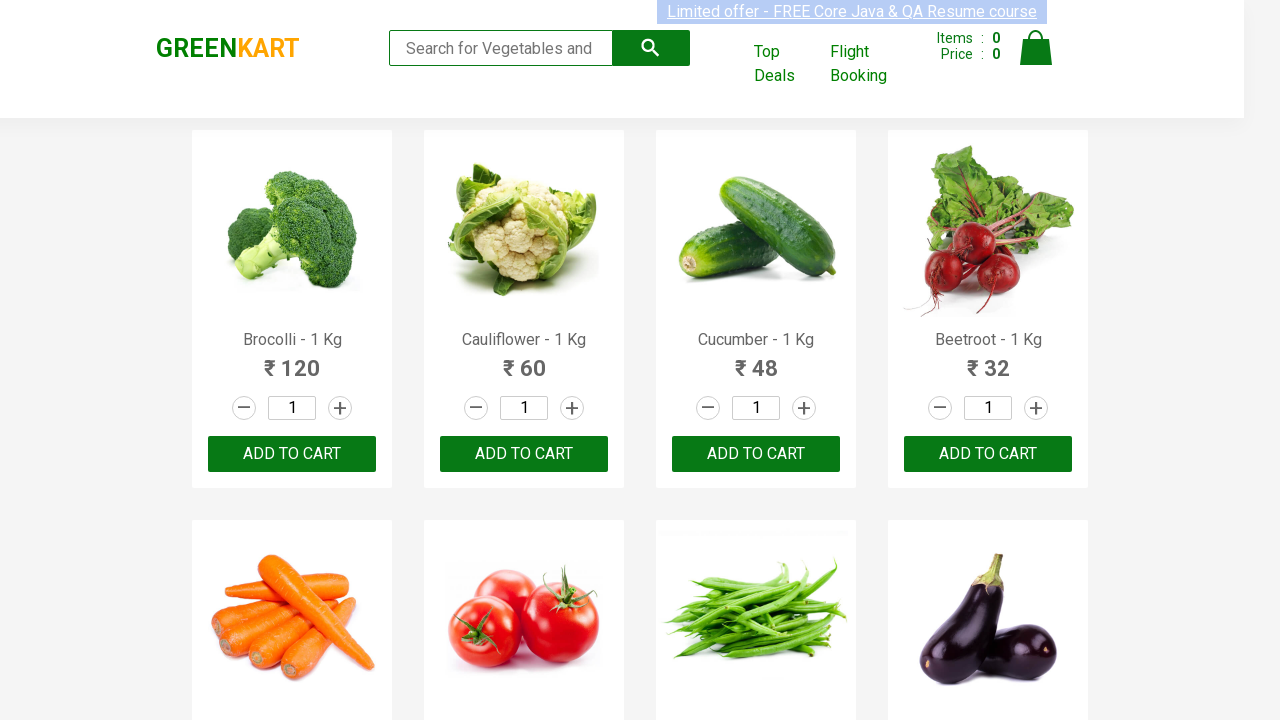

Checked product 2: Cauliflower - 1 Kg
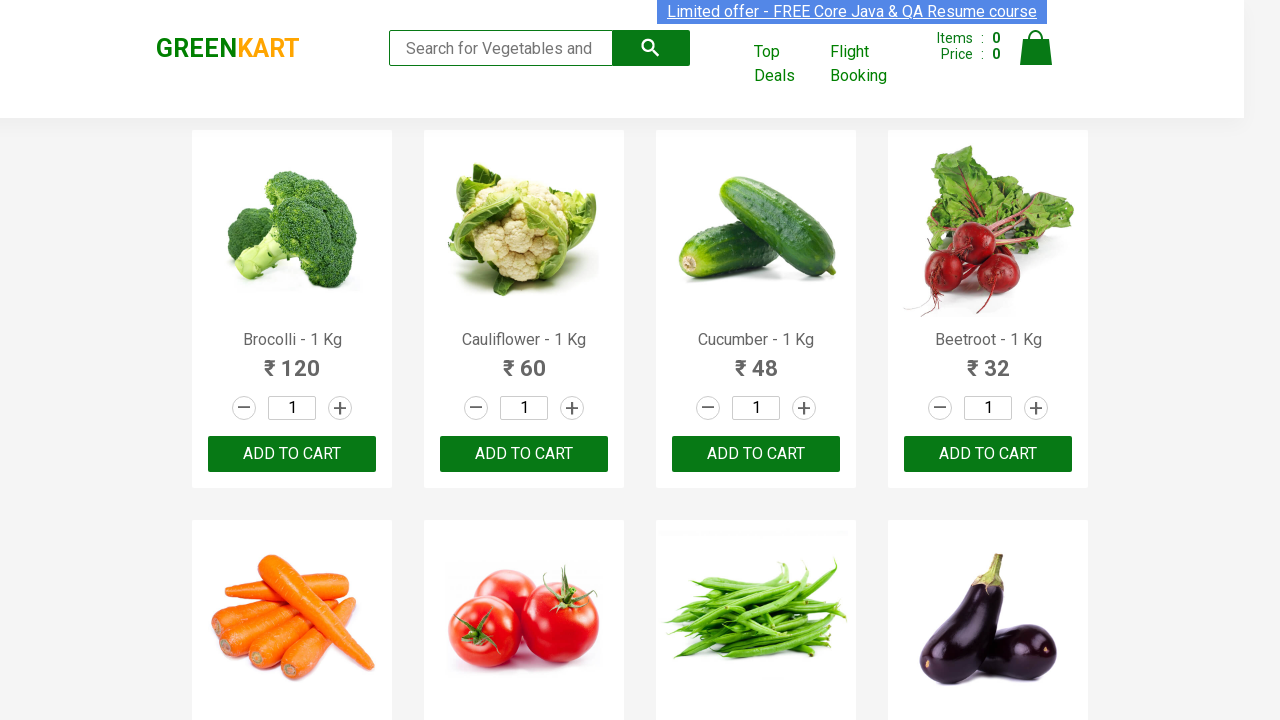

Checked product 3: Cucumber - 1 Kg
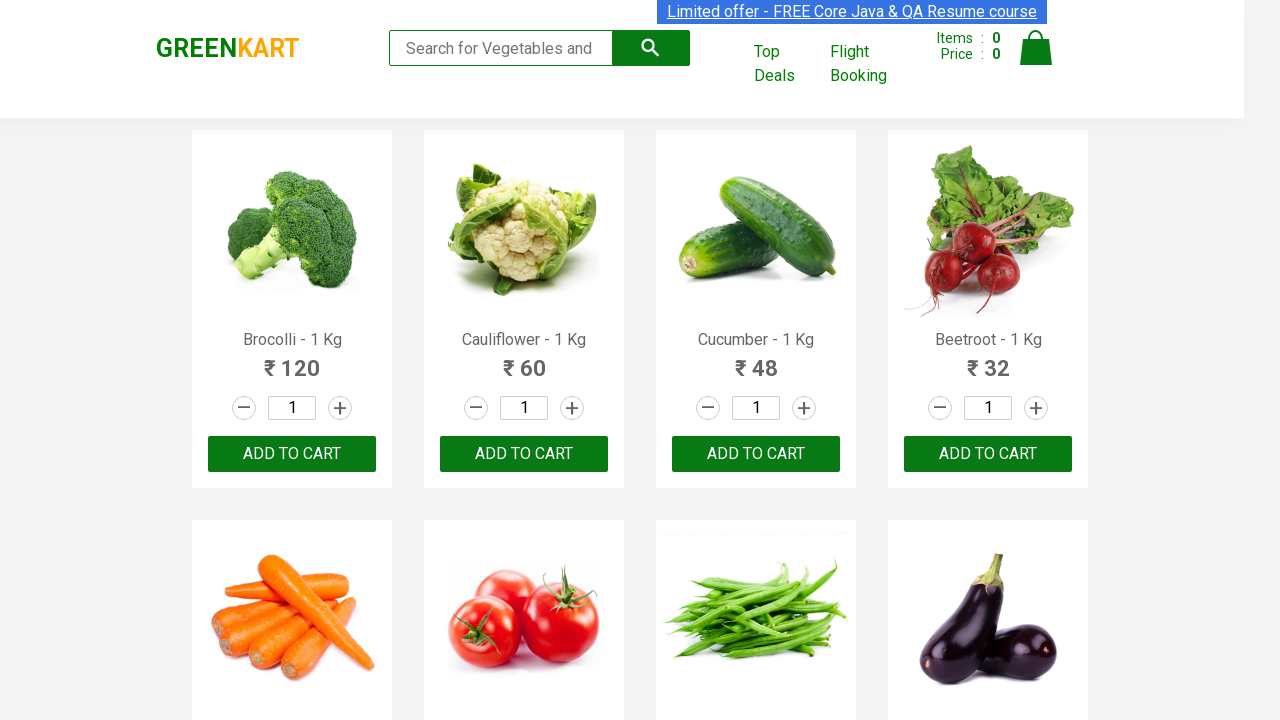

Found Cucumber product: Cucumber - 1 Kg, retrieving add to cart buttons
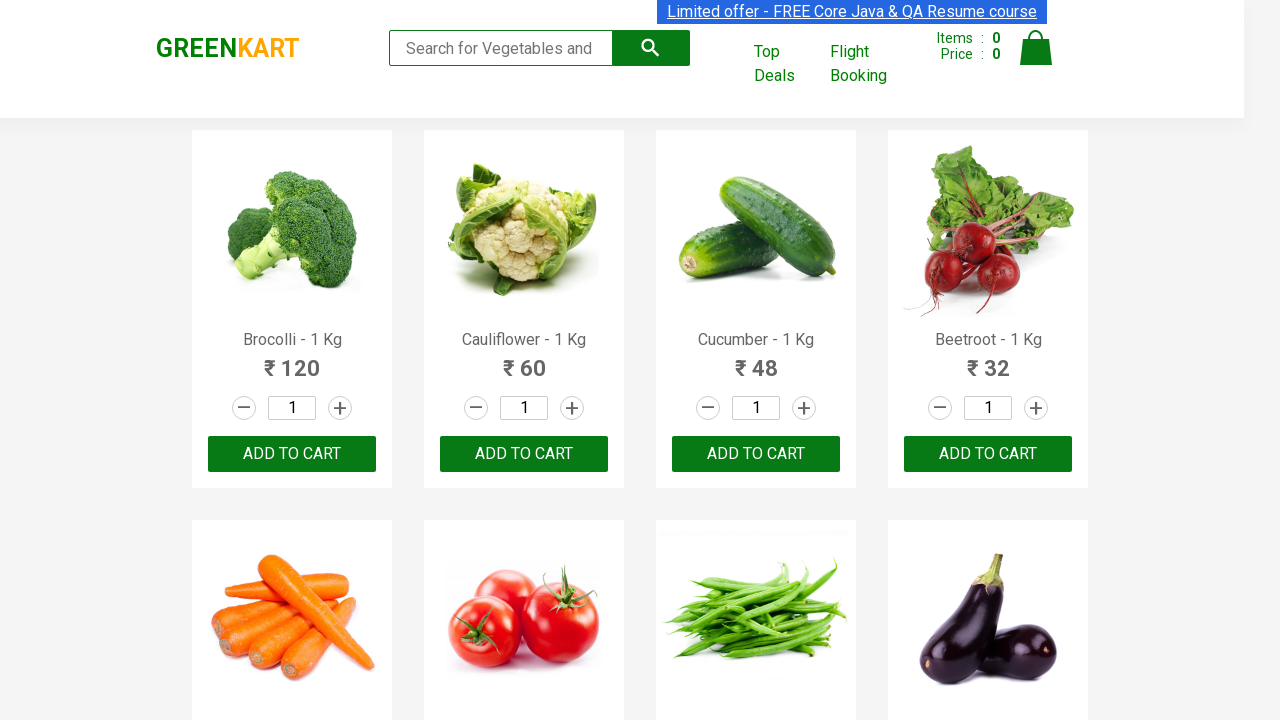

Added 'Cucumber - 1 Kg' to shopping cart at (756, 454) on xpath=//button[text()='ADD TO CART'] >> nth=2
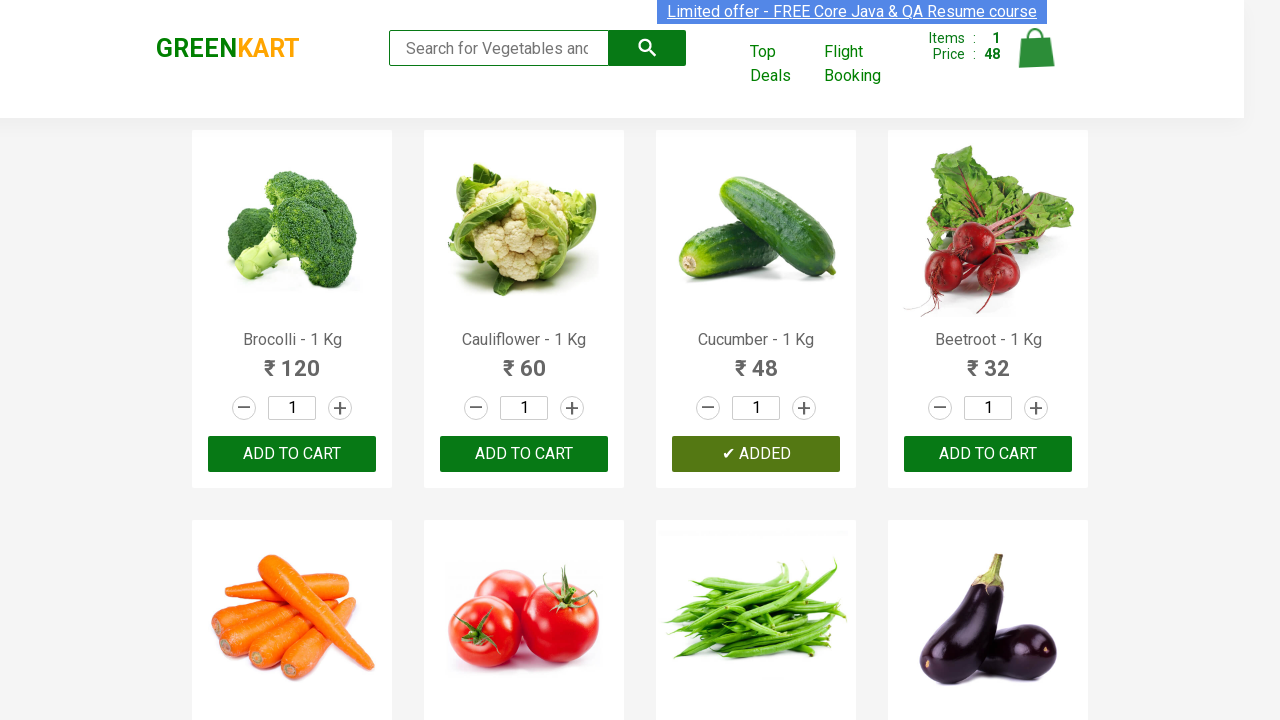

Checked product 4: Beetroot - 1 Kg
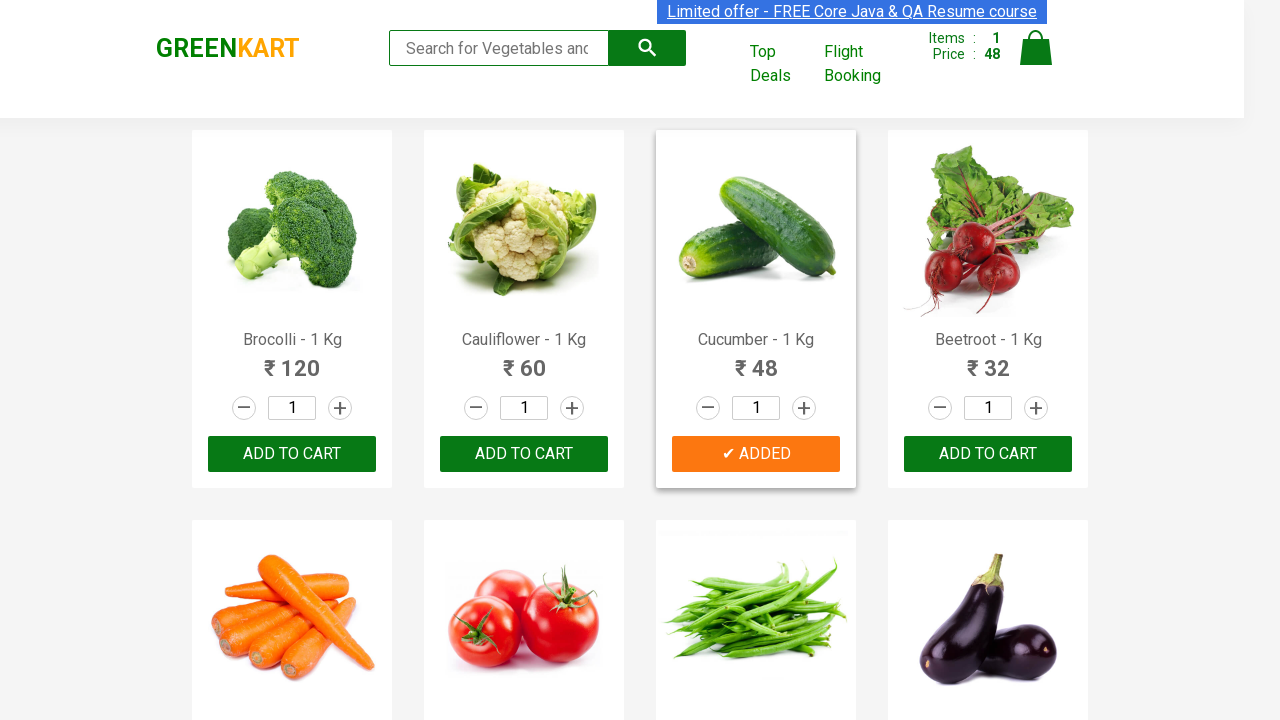

Checked product 5: Carrot - 1 Kg
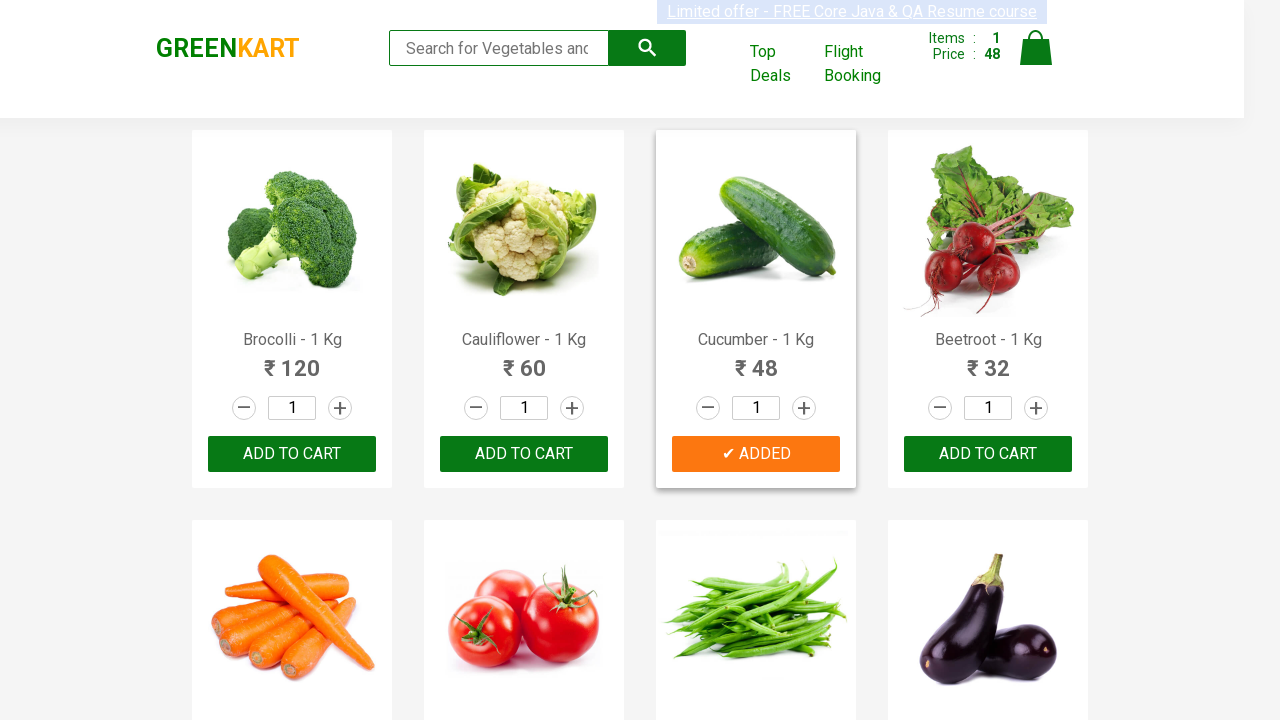

Checked product 6: Tomato - 1 Kg
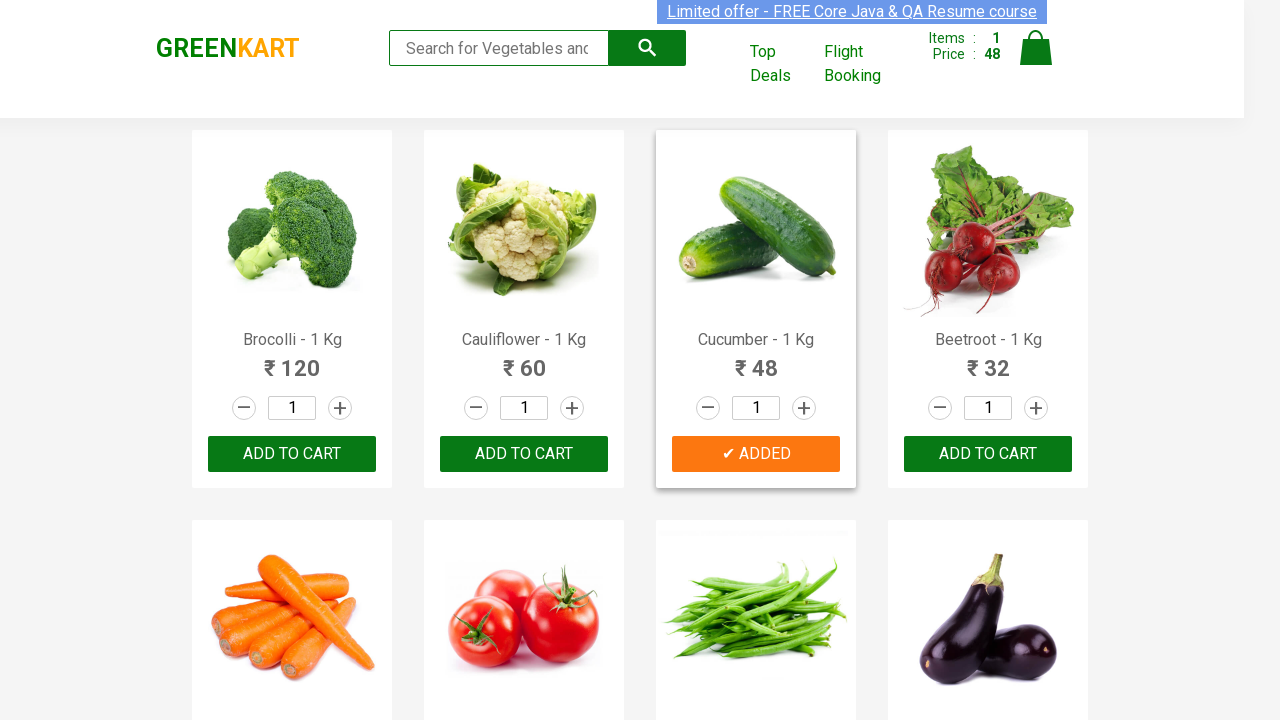

Checked product 7: Beans - 1 Kg
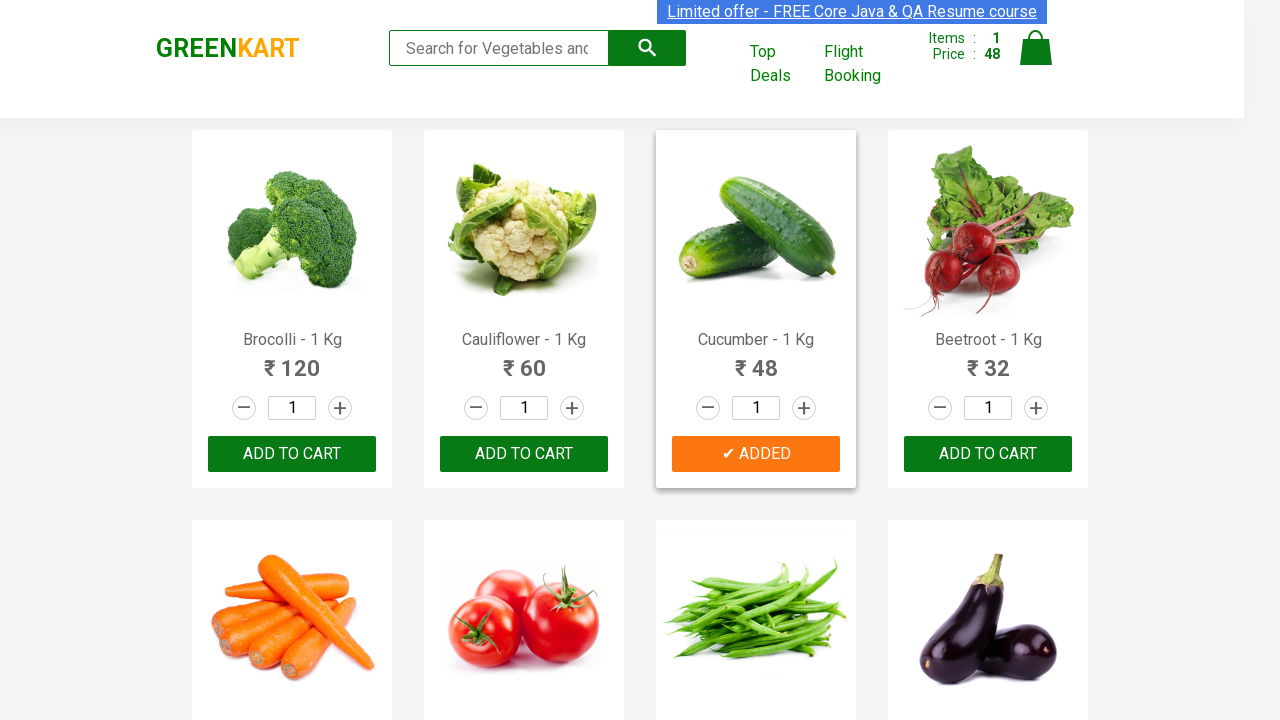

Checked product 8: Brinjal - 1 Kg
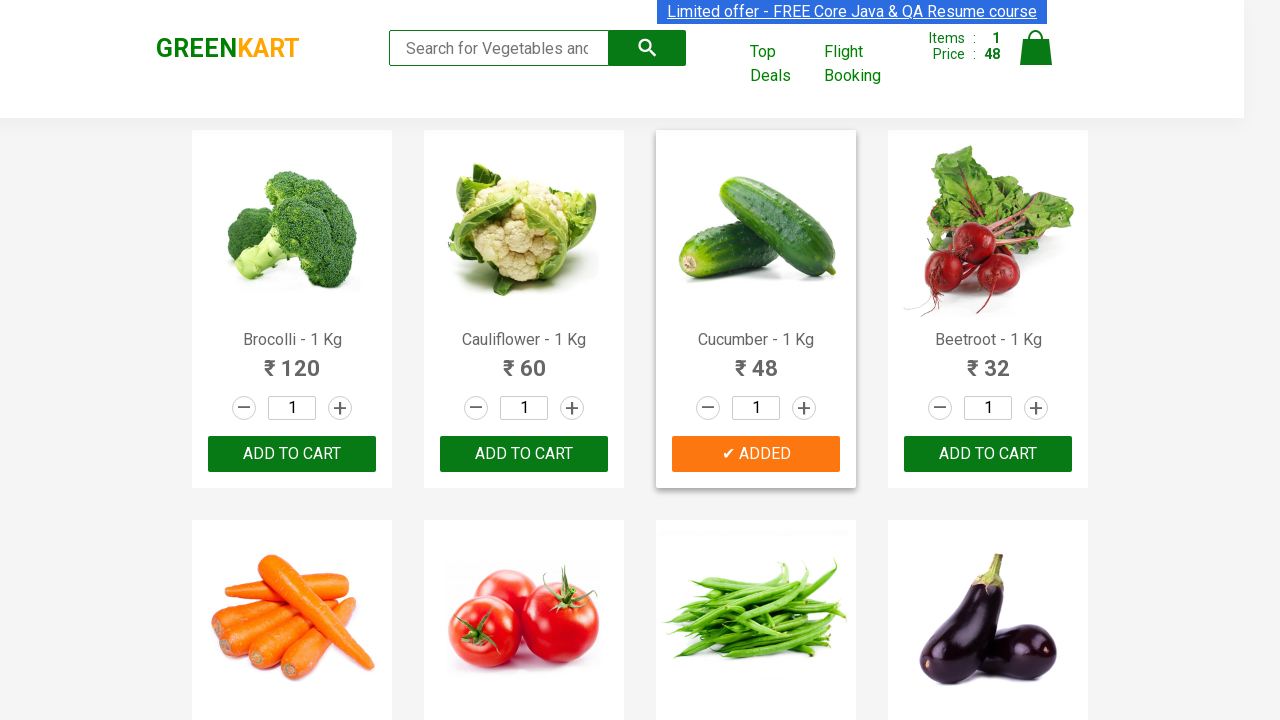

Checked product 9: Capsicum
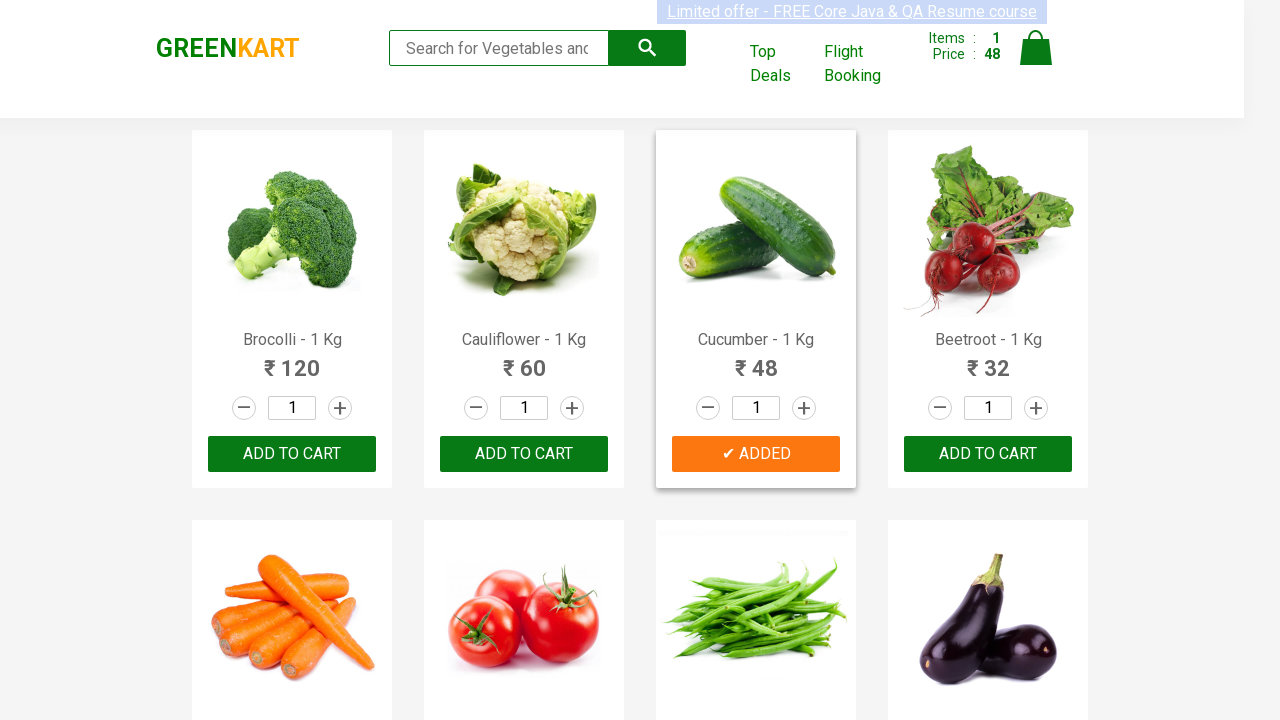

Checked product 10: Mushroom - 1 Kg
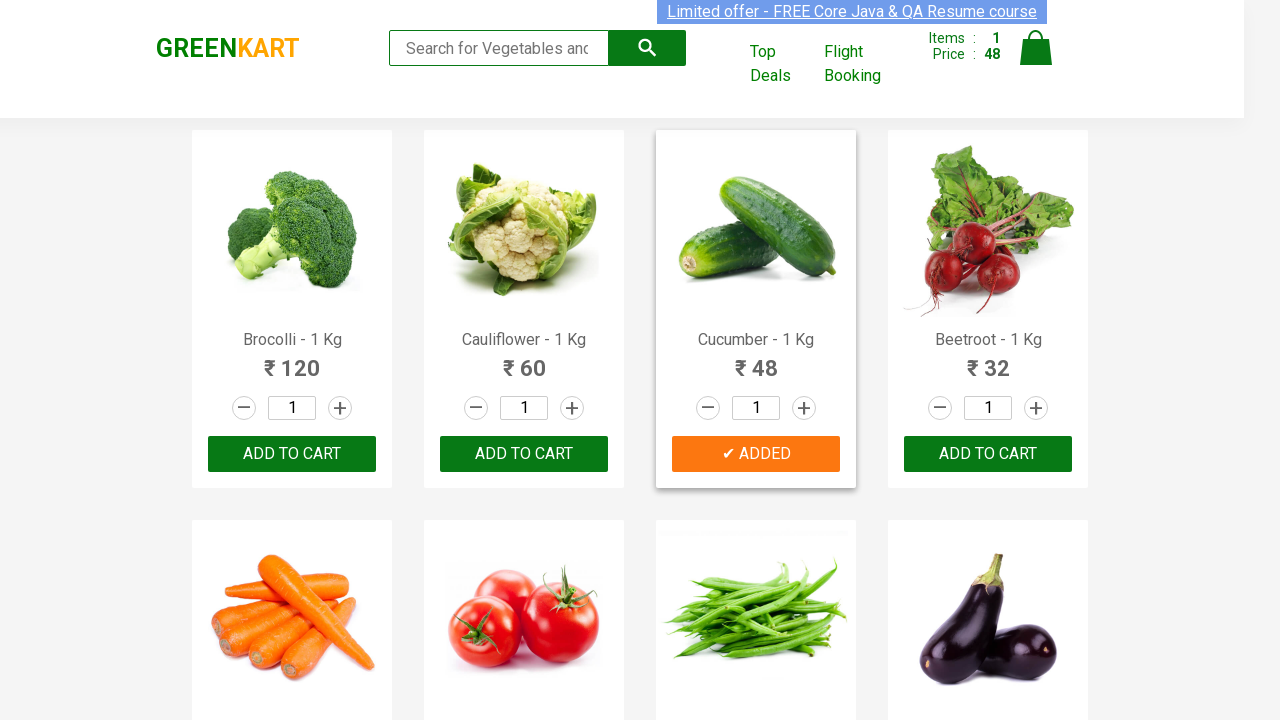

Checked product 11: Potato - 1 Kg
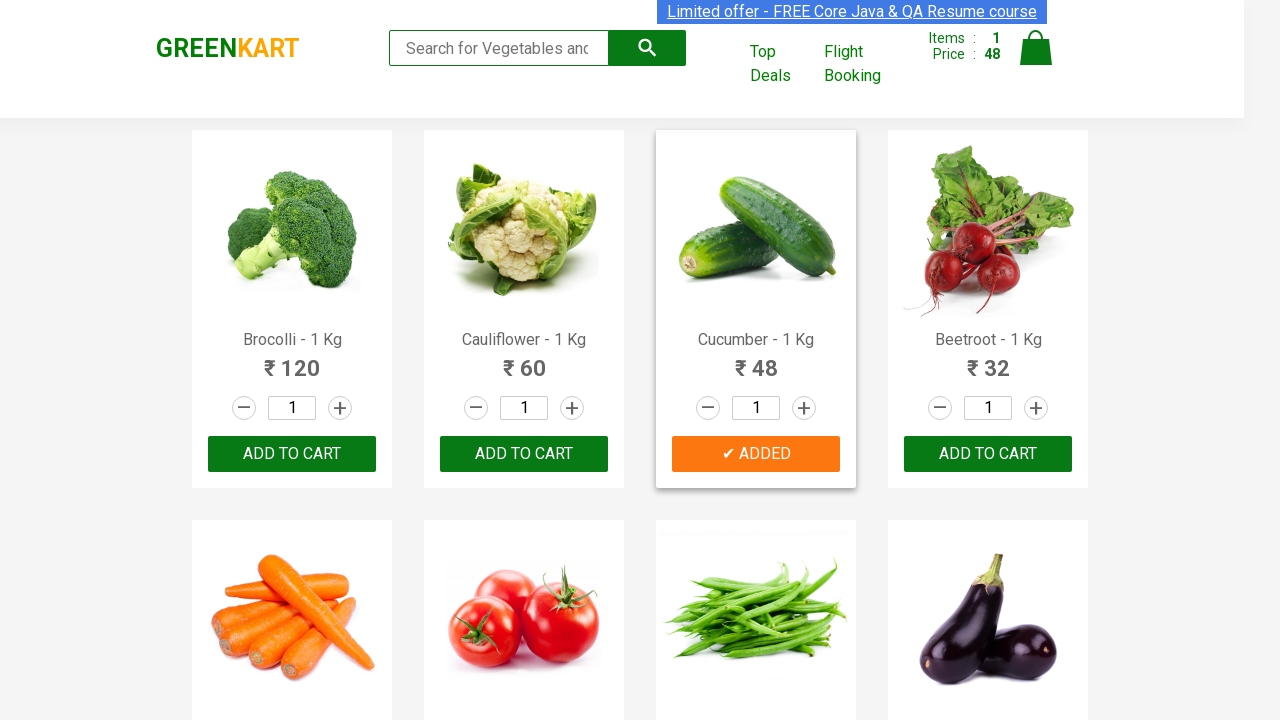

Checked product 12: Pumpkin - 1 Kg
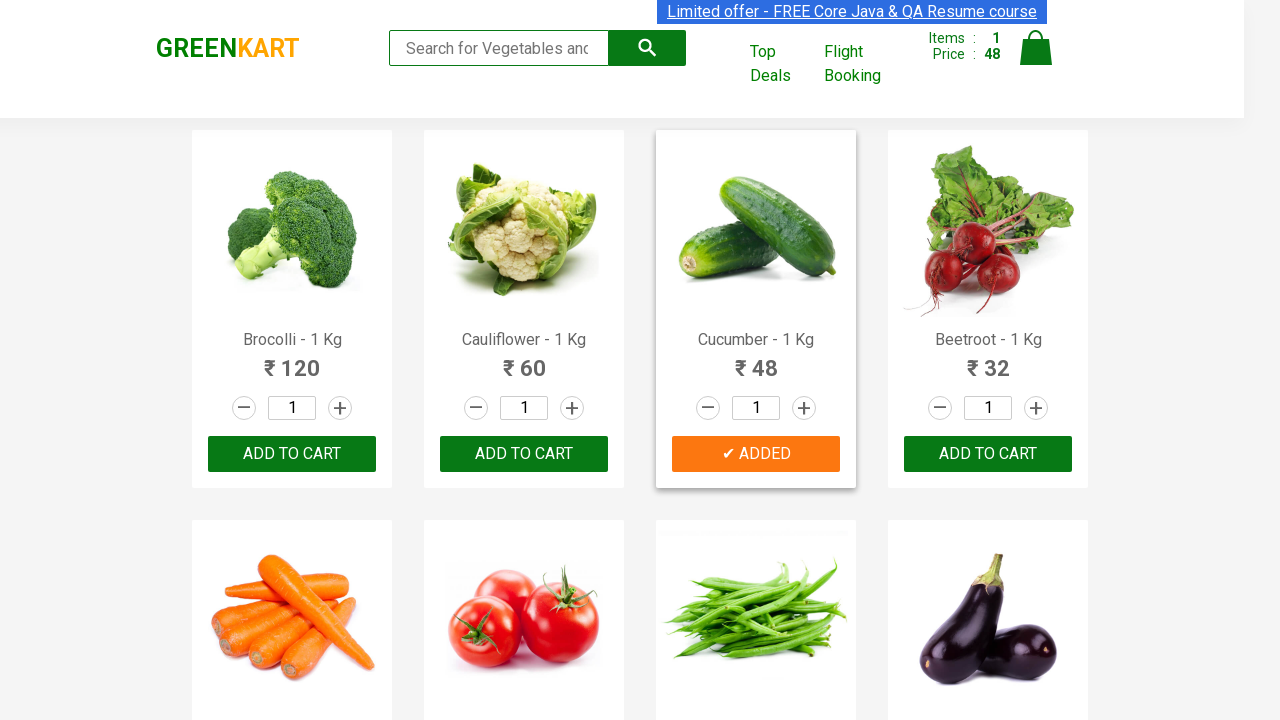

Checked product 13: Corn - 1 Kg
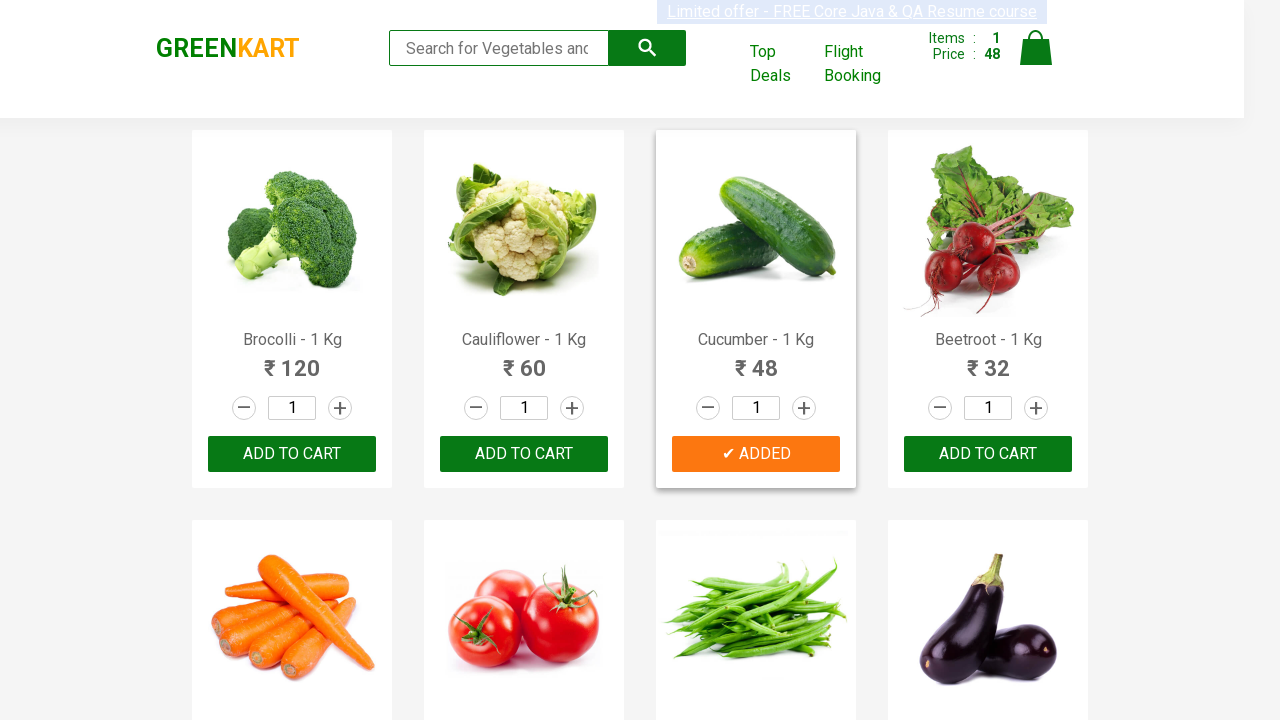

Checked product 14: Onion - 1 Kg
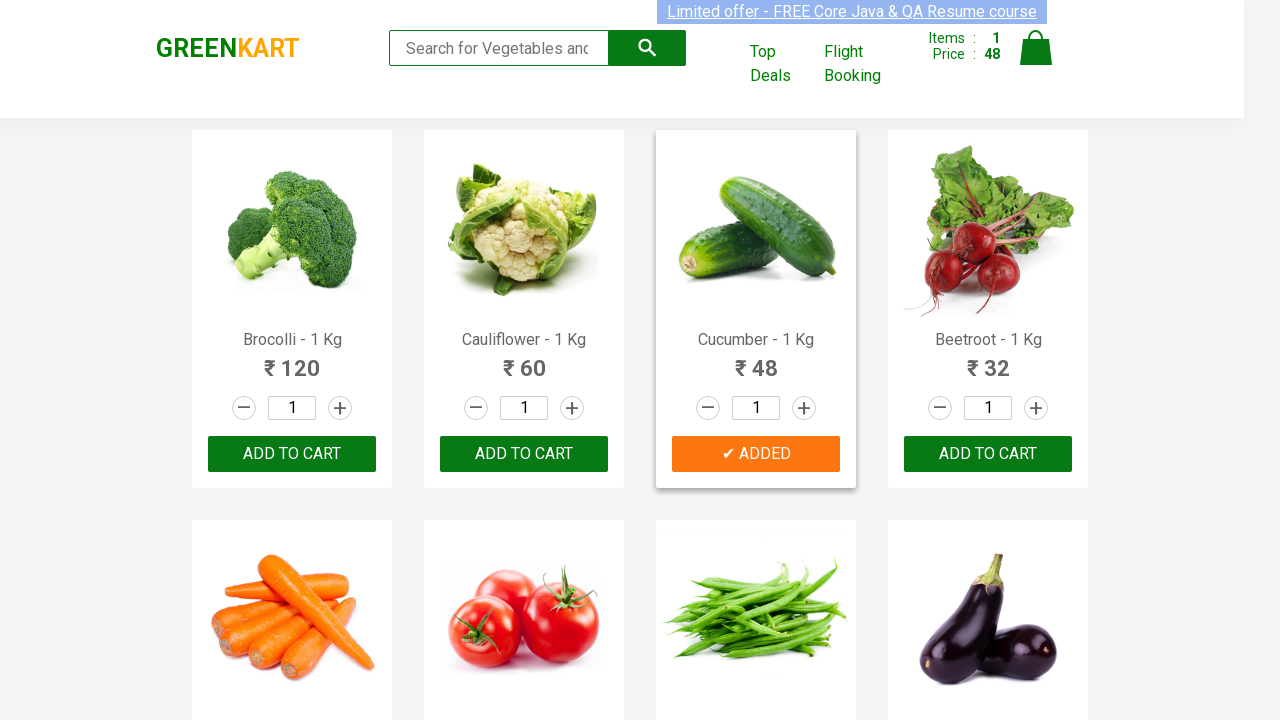

Checked product 15: Apple - 1 Kg
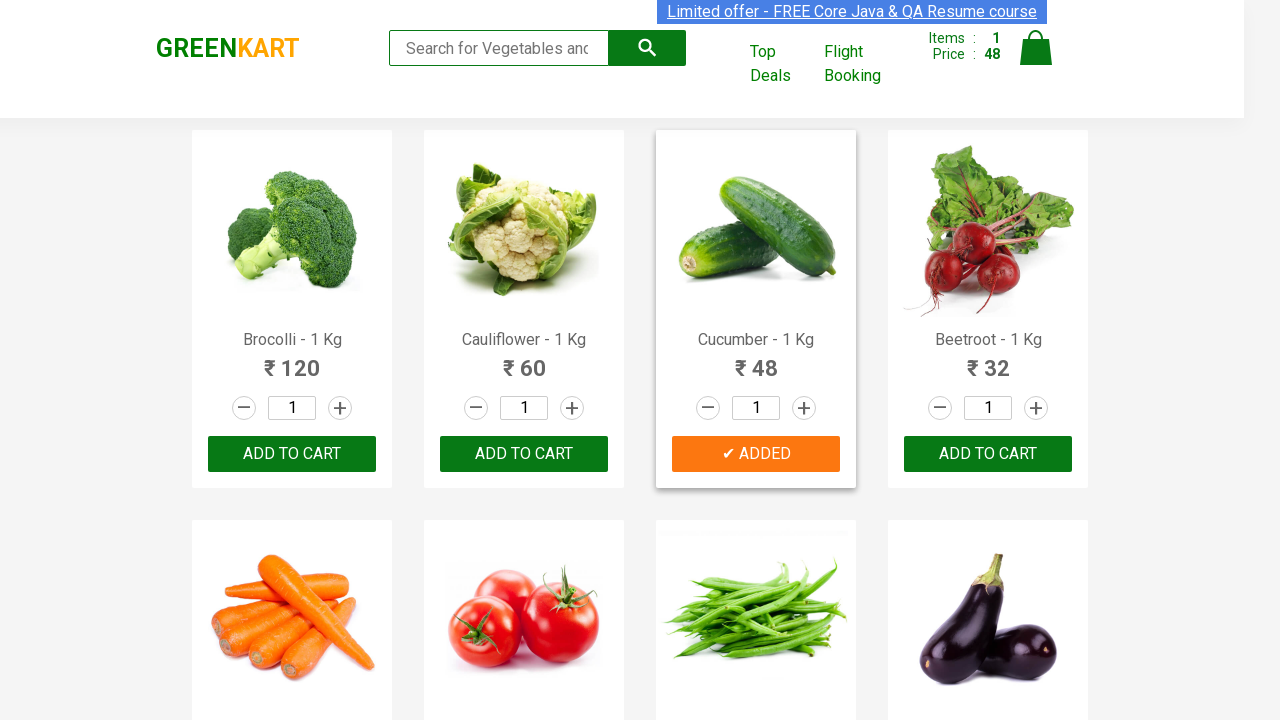

Checked product 16: Banana - 1 Kg
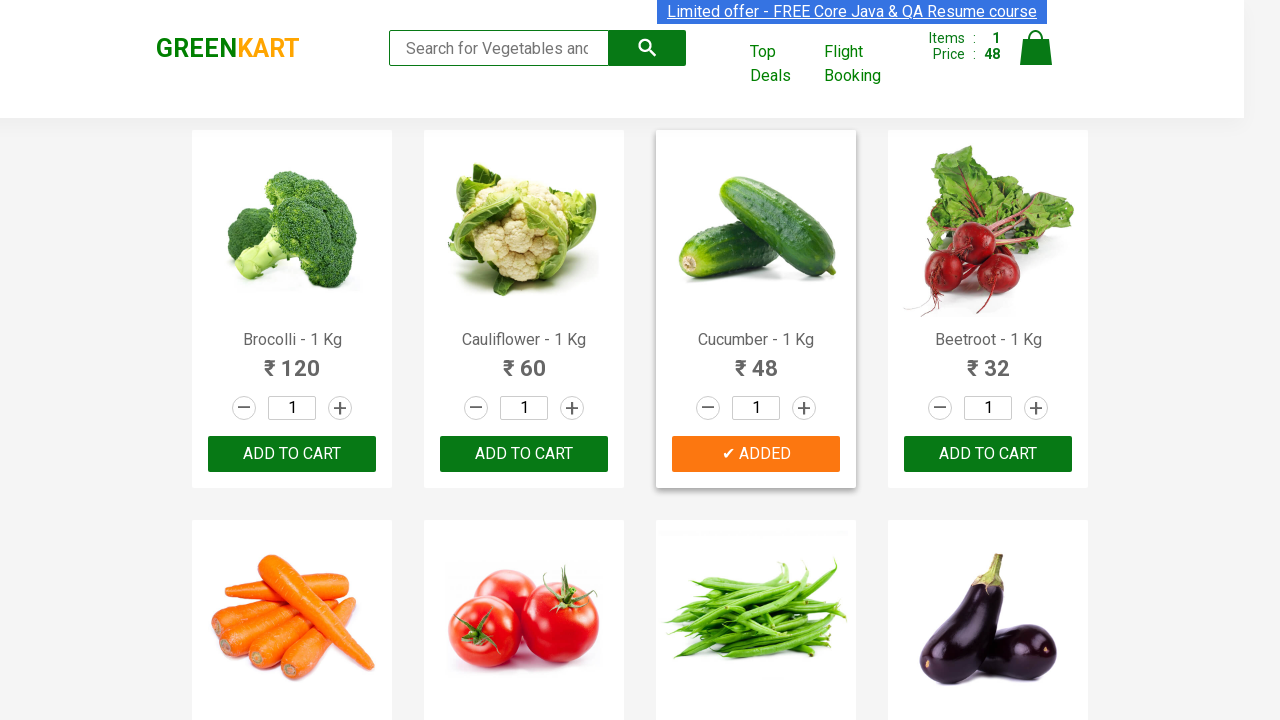

Checked product 17: Grapes - 1 Kg
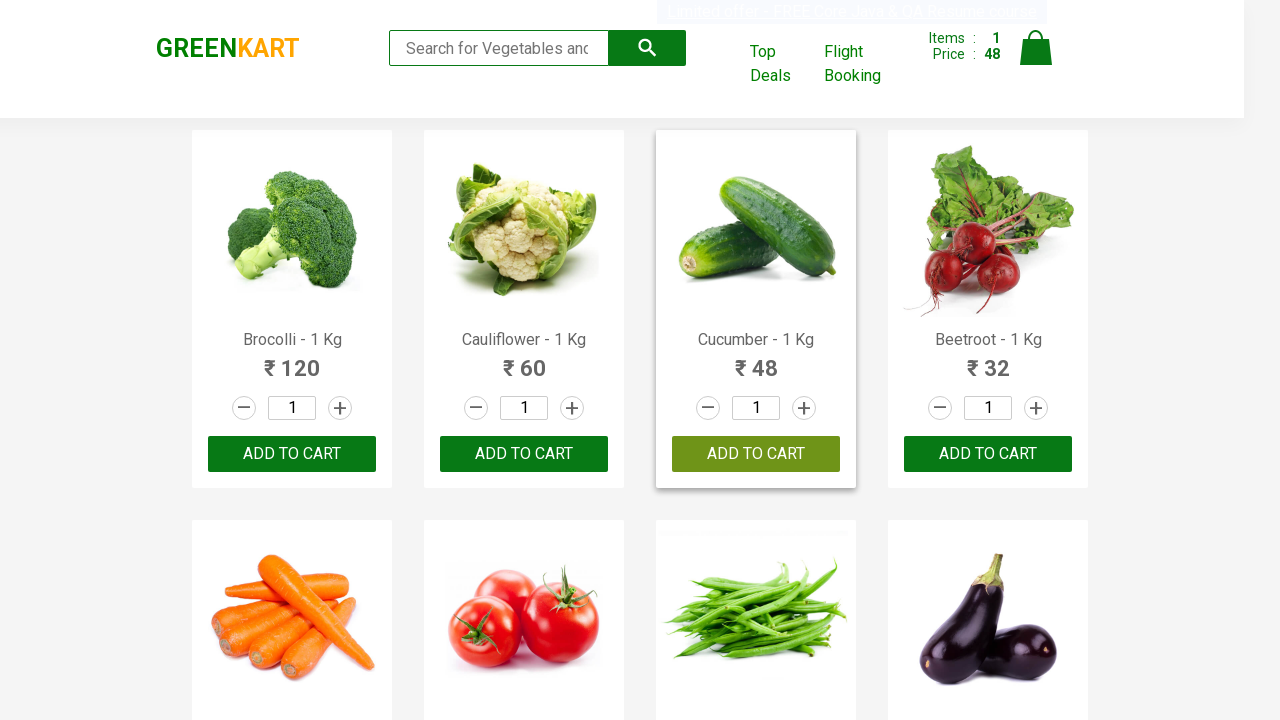

Checked product 18: Mango - 1 Kg
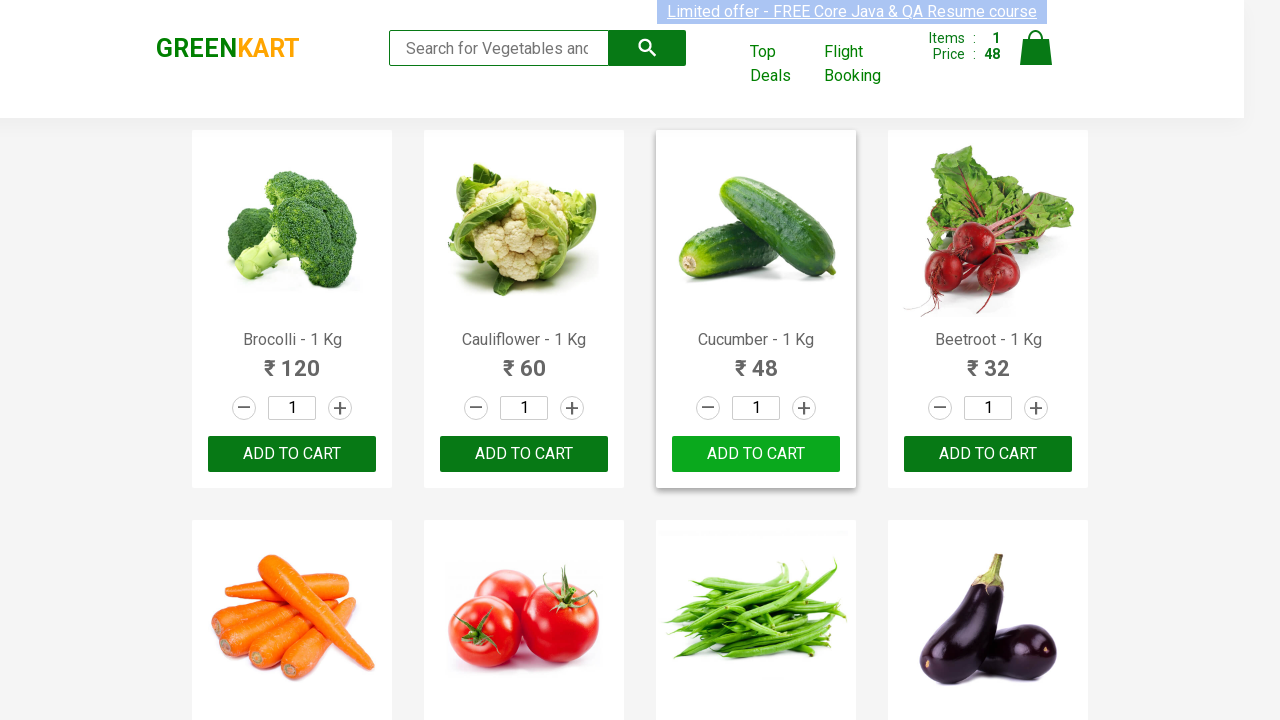

Checked product 19: Musk Melon - 1 Kg
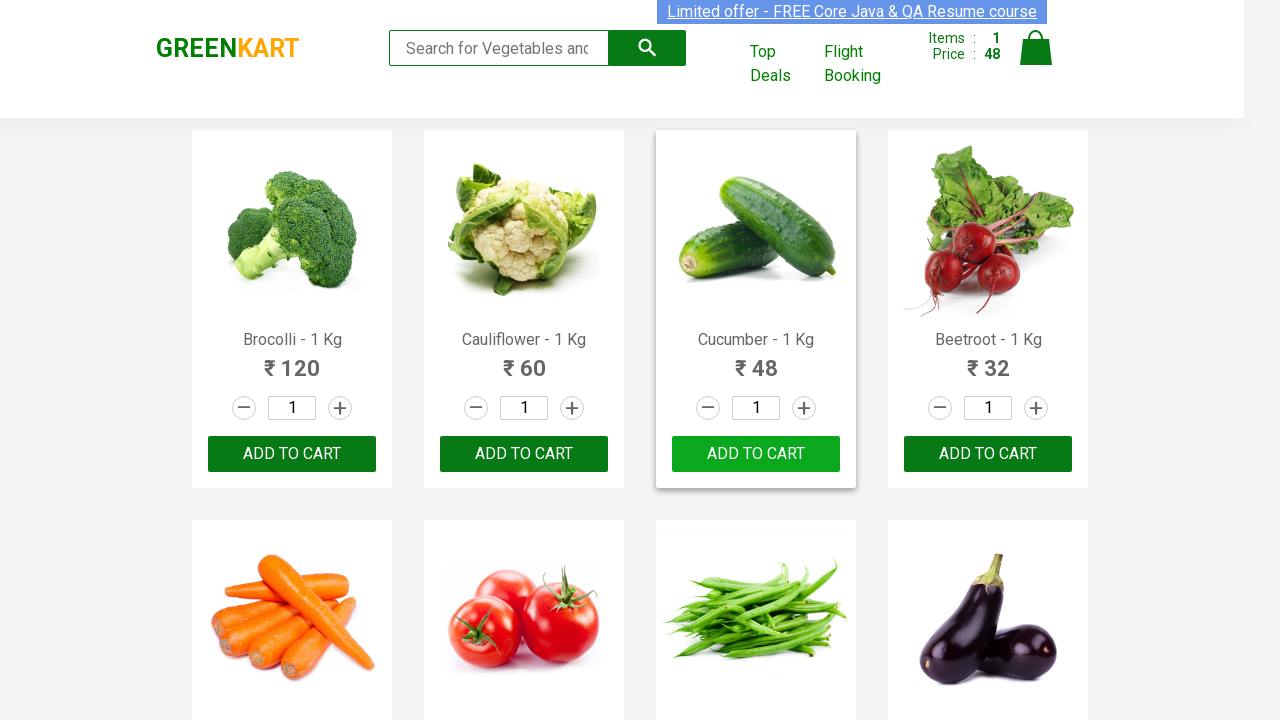

Checked product 20: Orange - 1 Kg
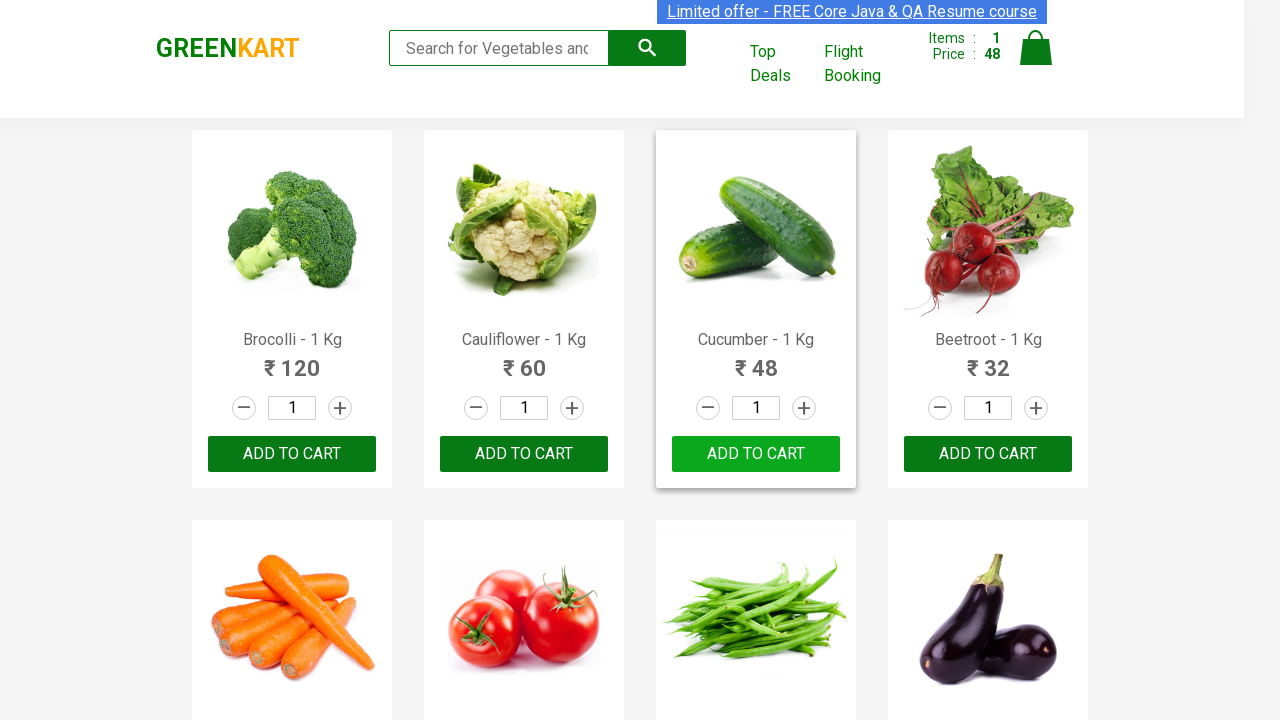

Checked product 21: Pears - 1 Kg
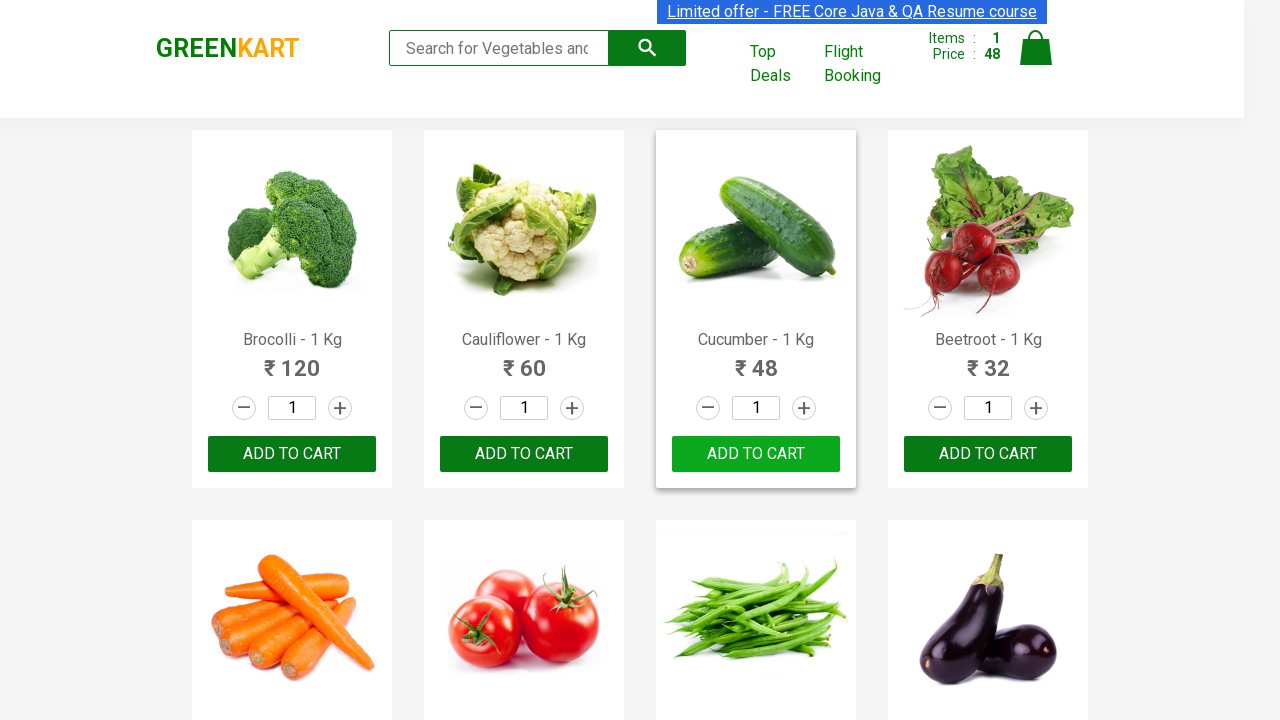

Checked product 22: Pomegranate - 1 Kg
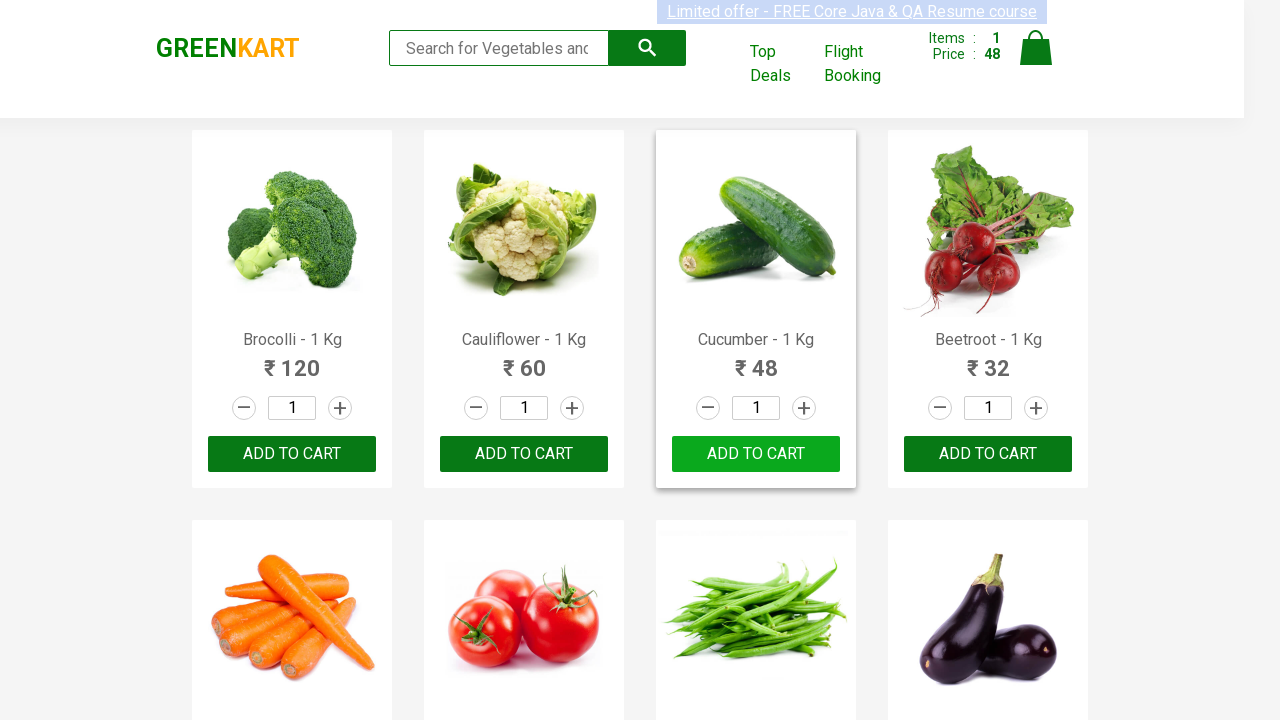

Checked product 23: Raspberry - 1/4 Kg
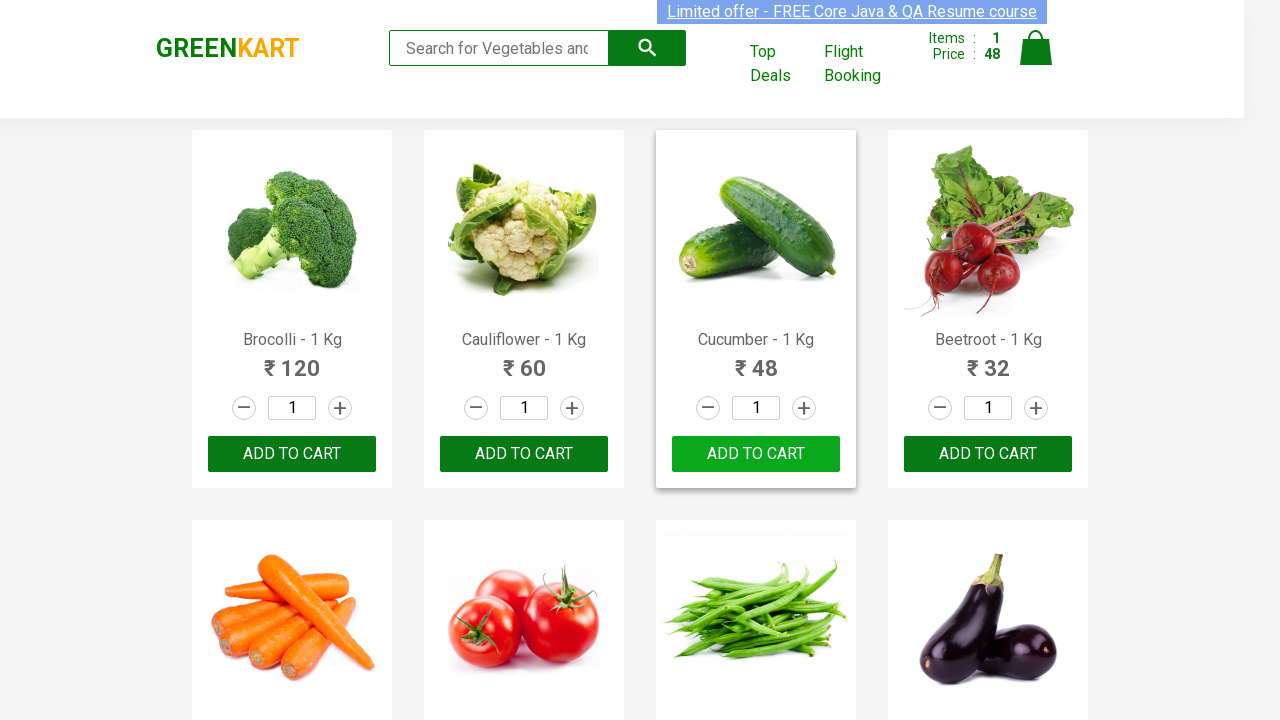

Checked product 24: Strawberry - 1/4 Kg
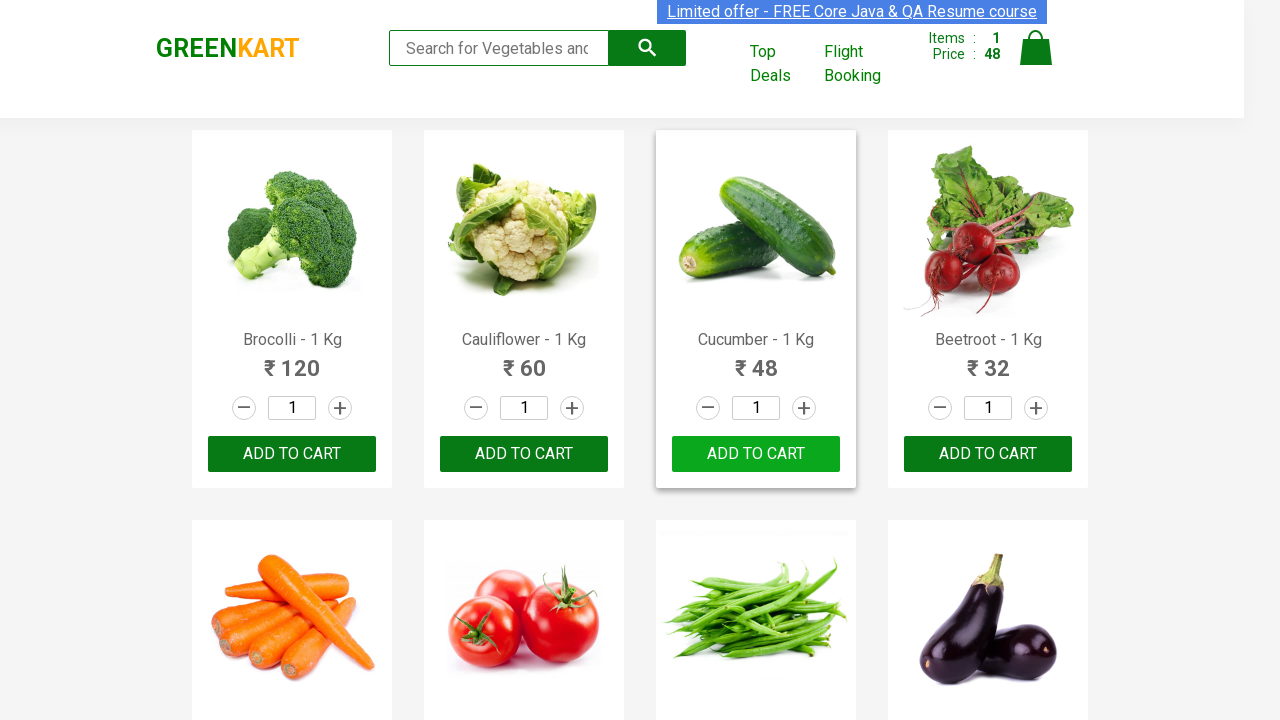

Checked product 25: Water Melon - 1 Kg
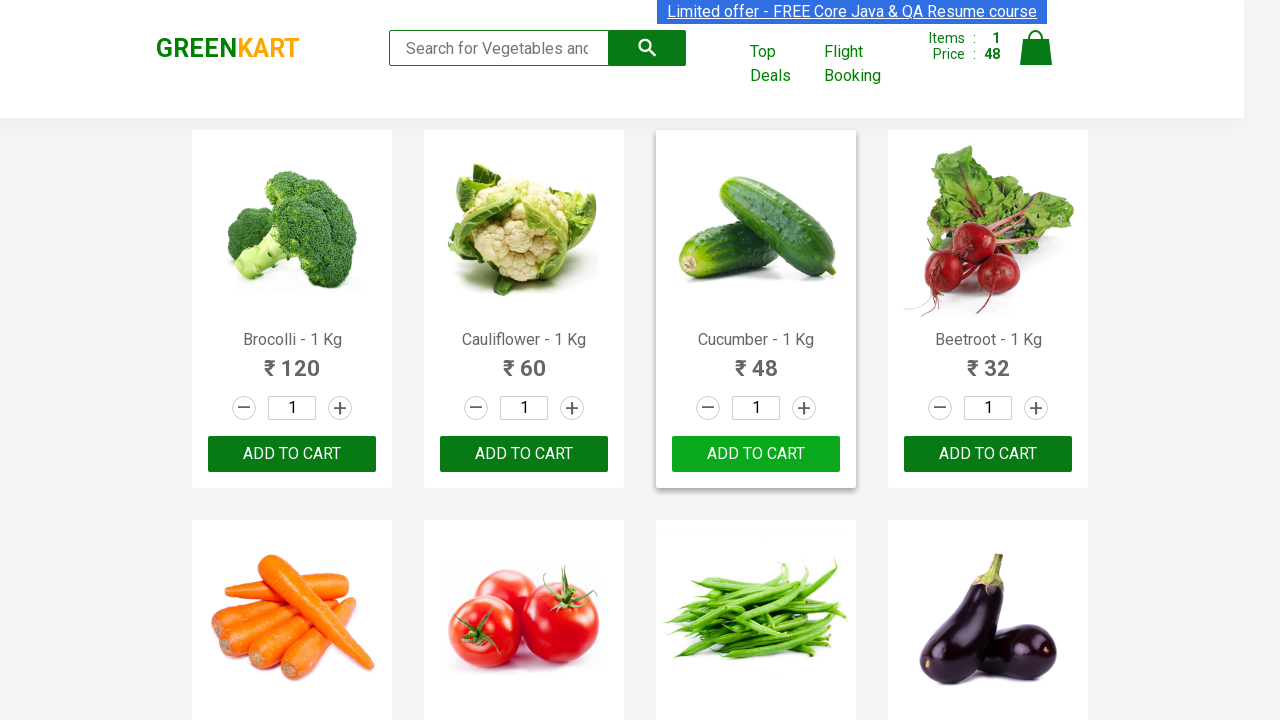

Checked product 26: Almonds - 1/4 Kg
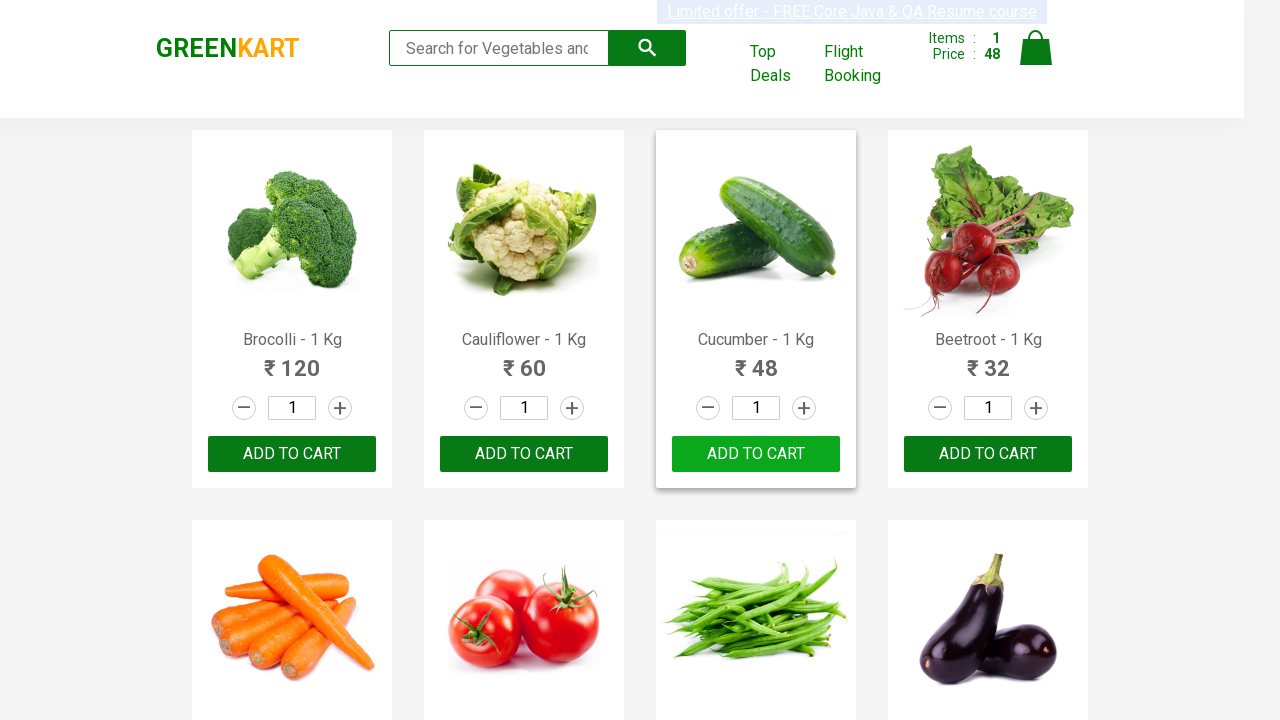

Checked product 27: Pista - 1/4 Kg
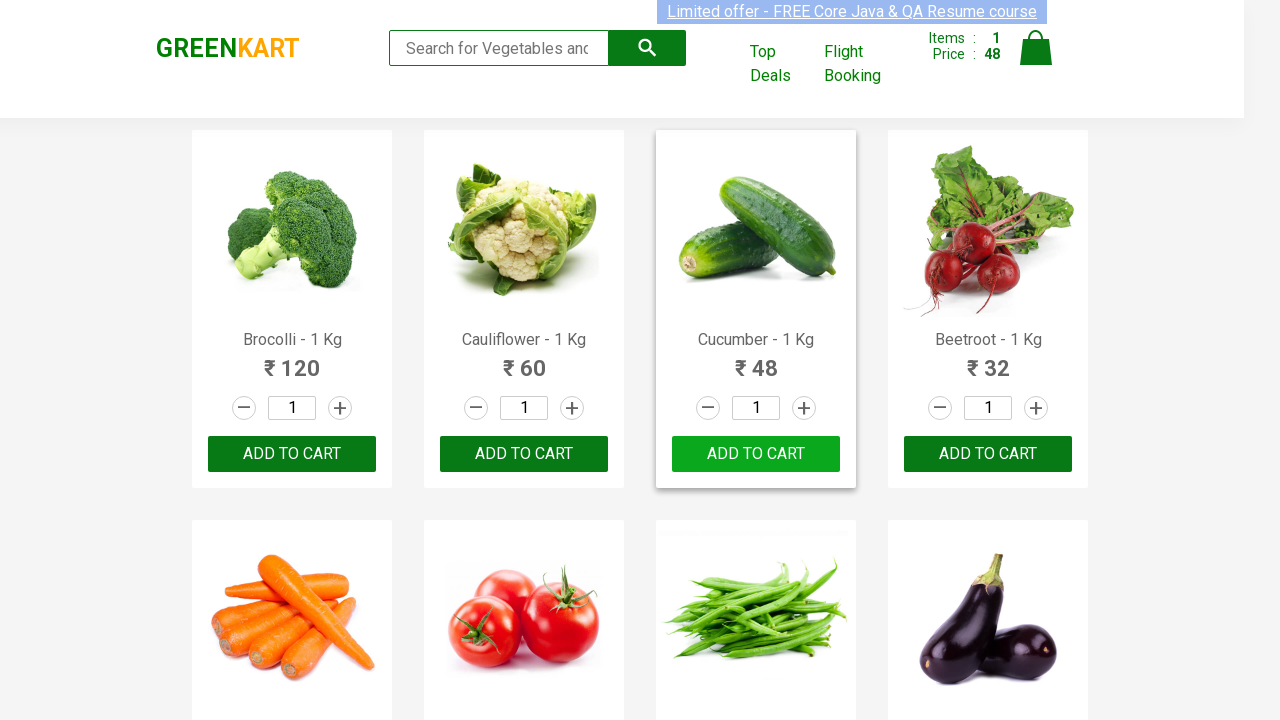

Checked product 28: Nuts Mixture - 1 Kg
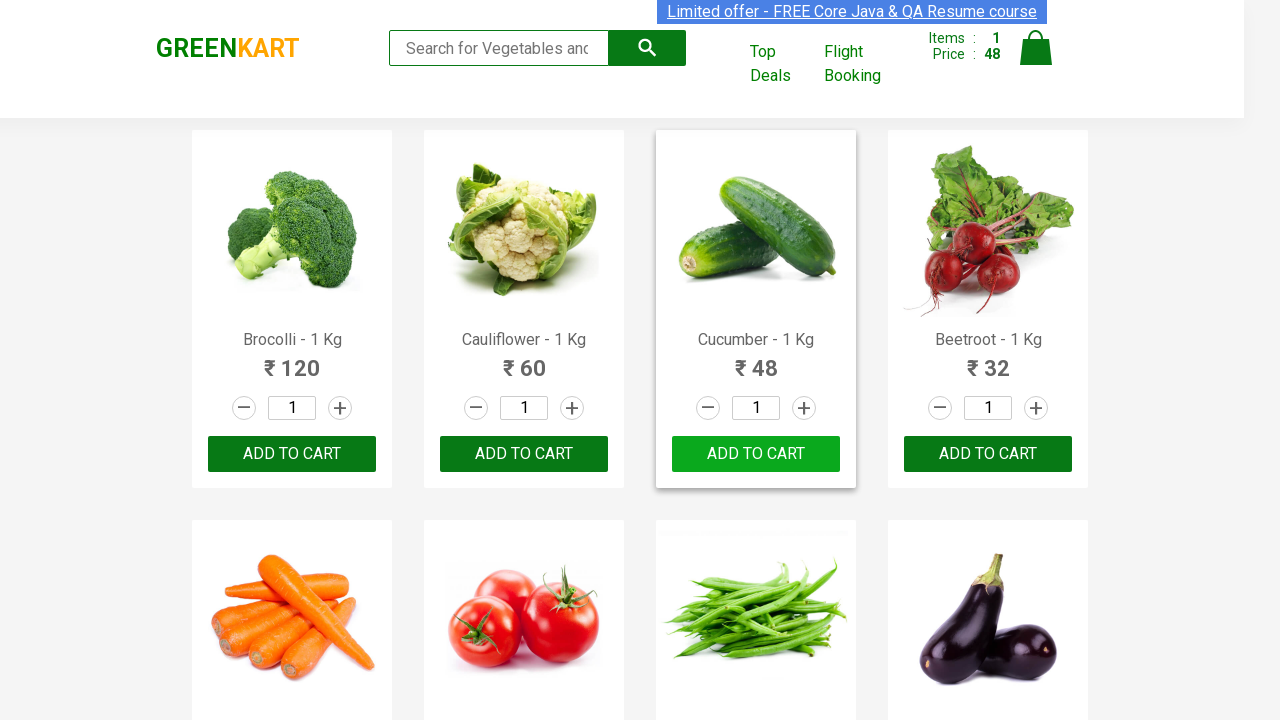

Checked product 29: Cashews - 1 Kg
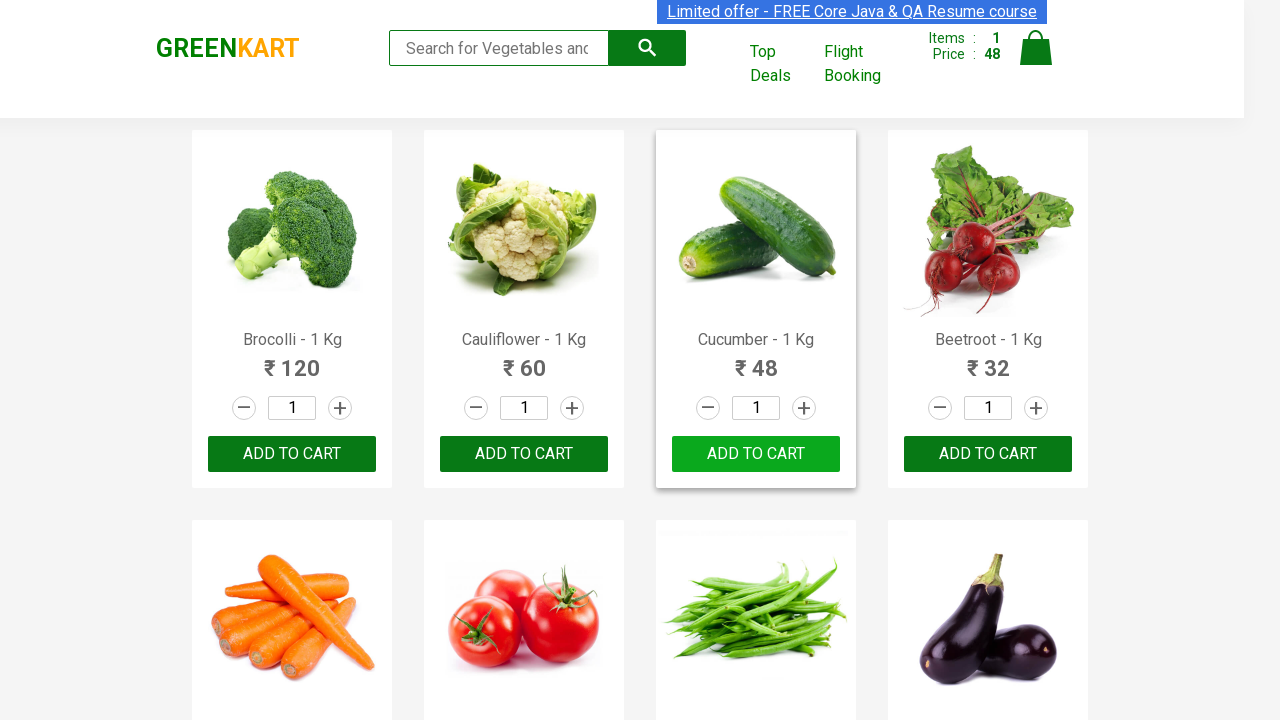

Checked product 30: Walnuts - 1/4 Kg
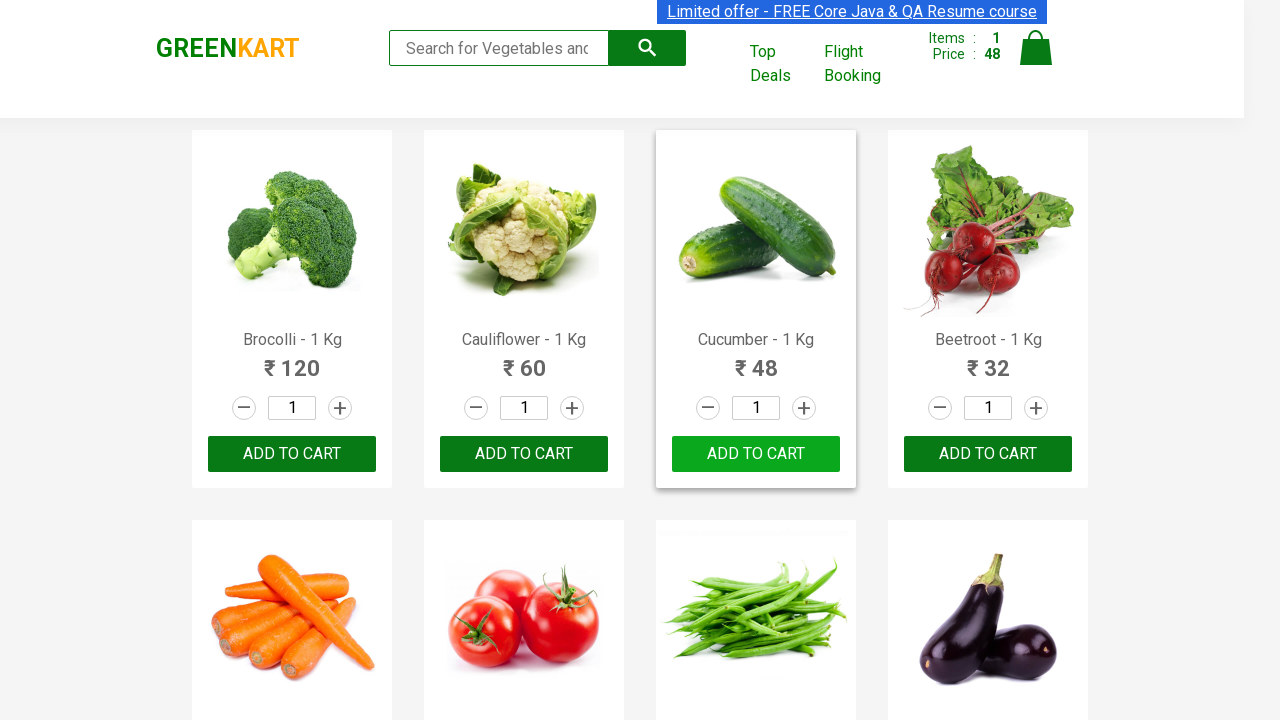

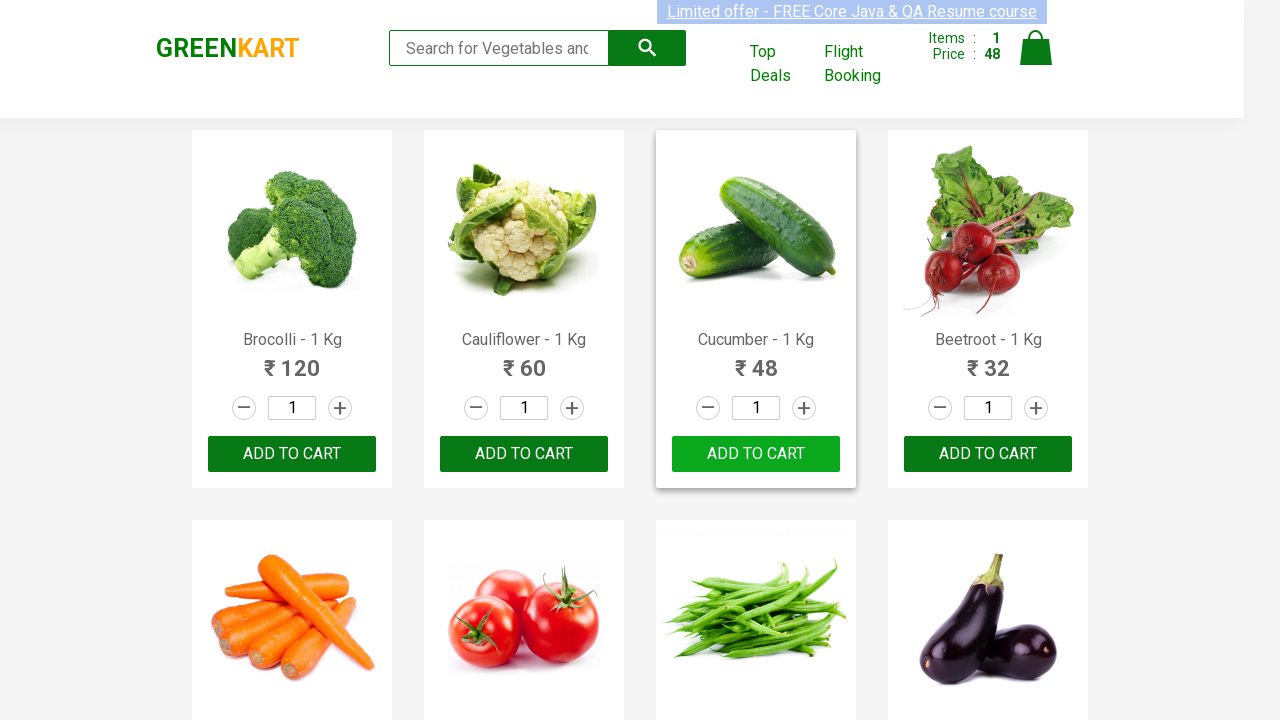